Tests the DemoQA practice form by filling in first name and last name text fields, selecting a gender radio button, and checking hobby checkboxes to verify form interaction functionality.

Starting URL: https://demoqa.com/automation-practice-form

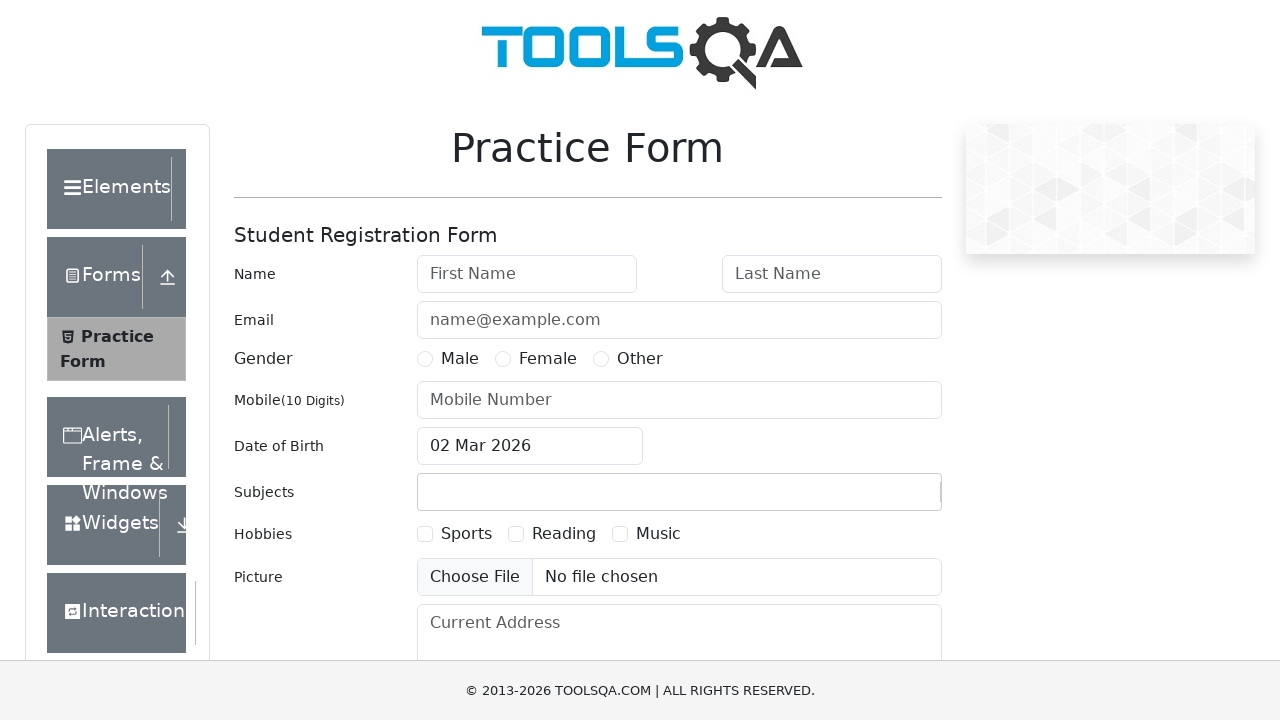

Filled first name field with 'John' on #firstName
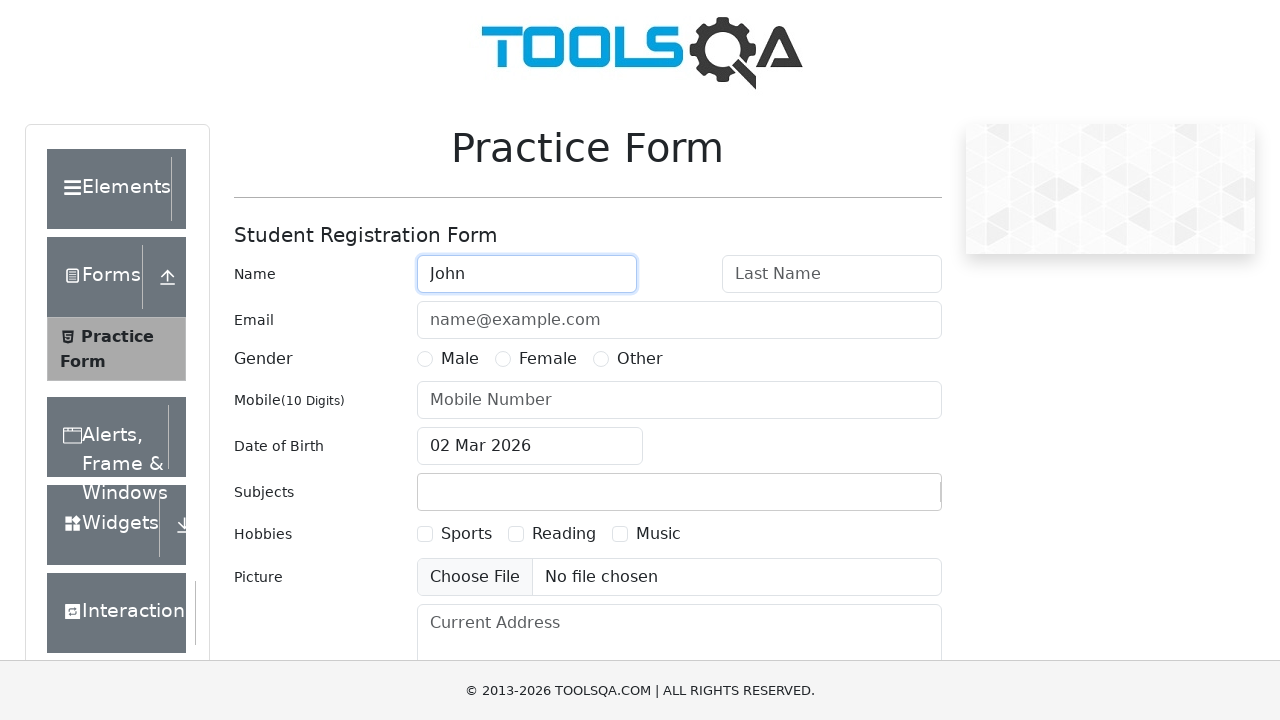

Filled last name field with 'Doe' on #lastName
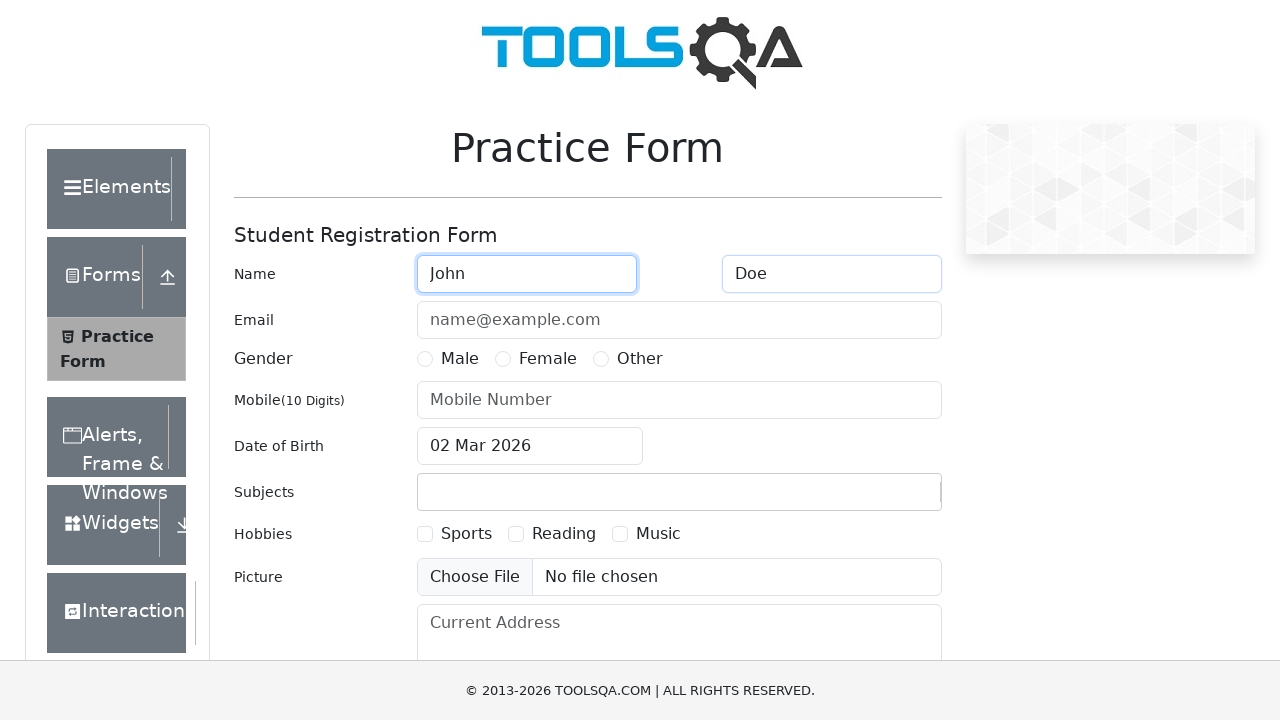

Selected 'Male' gender radio button at (460, 359) on label[for='gender-radio-1']
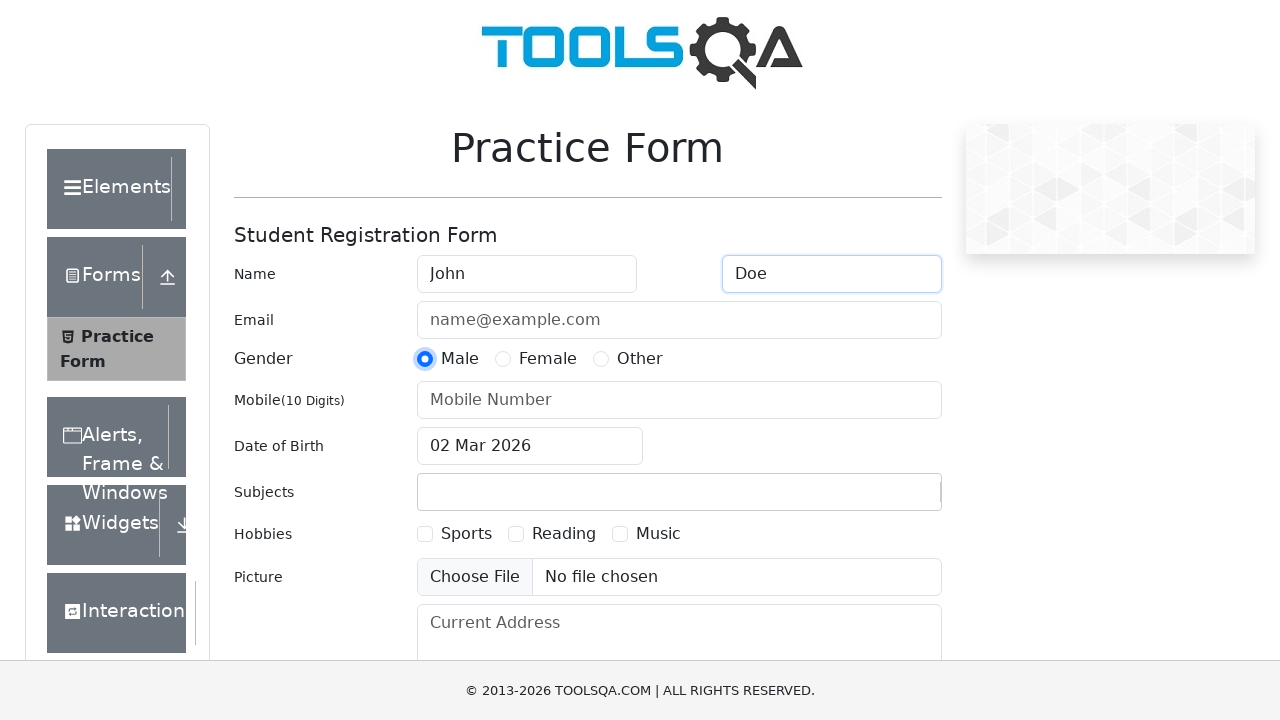

Checked 'Sports' hobby checkbox at (466, 534) on label[for='hobbies-checkbox-1']
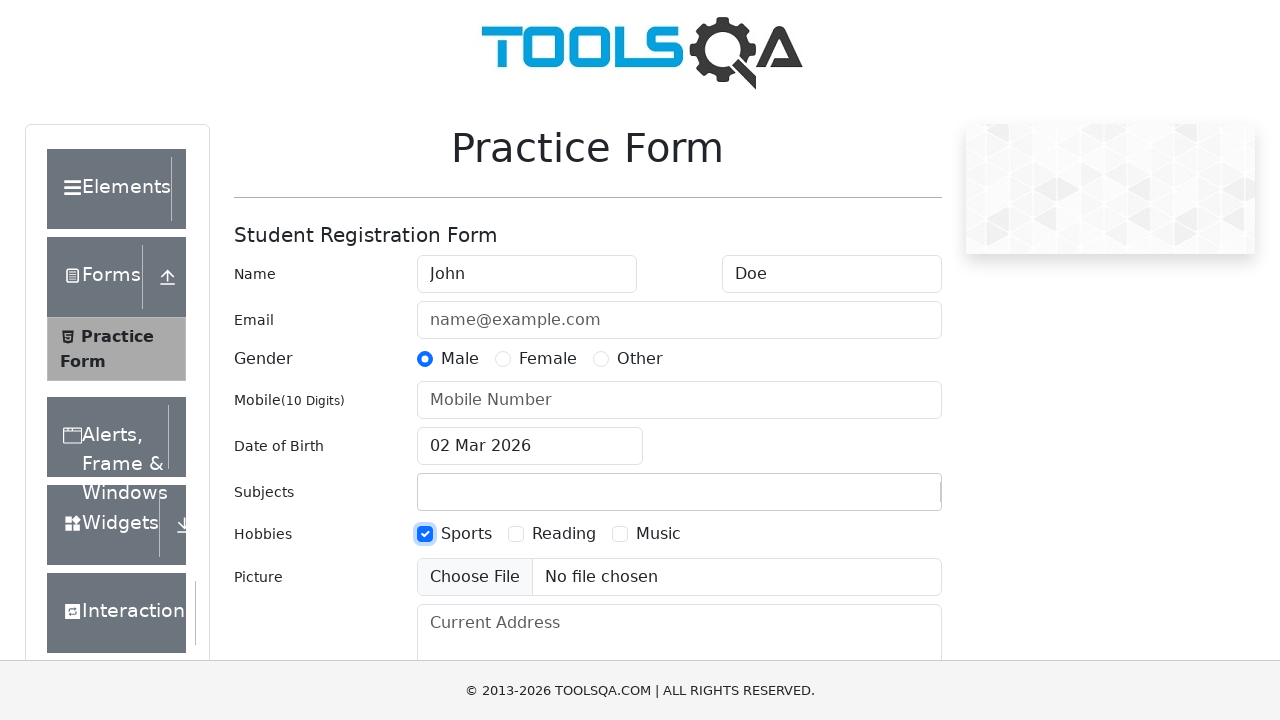

Checked 'Reading' hobby checkbox at (564, 534) on label[for='hobbies-checkbox-2']
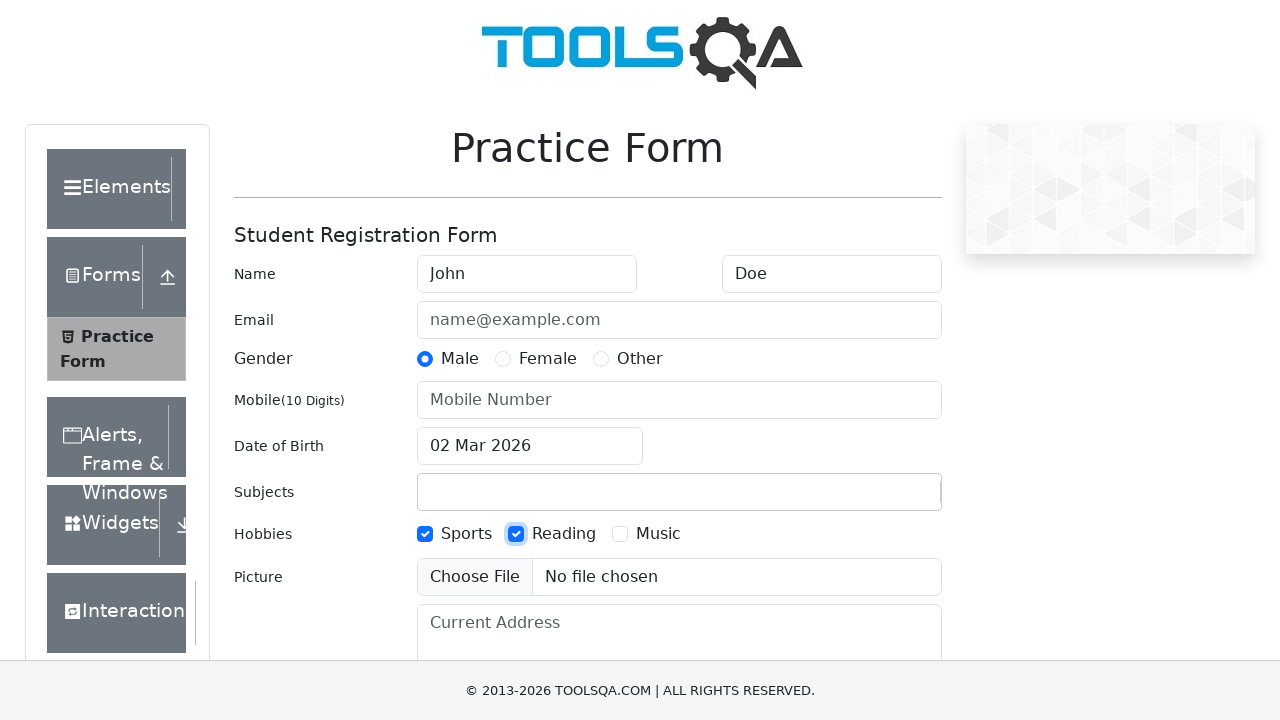

Verified first name field contains 'John'
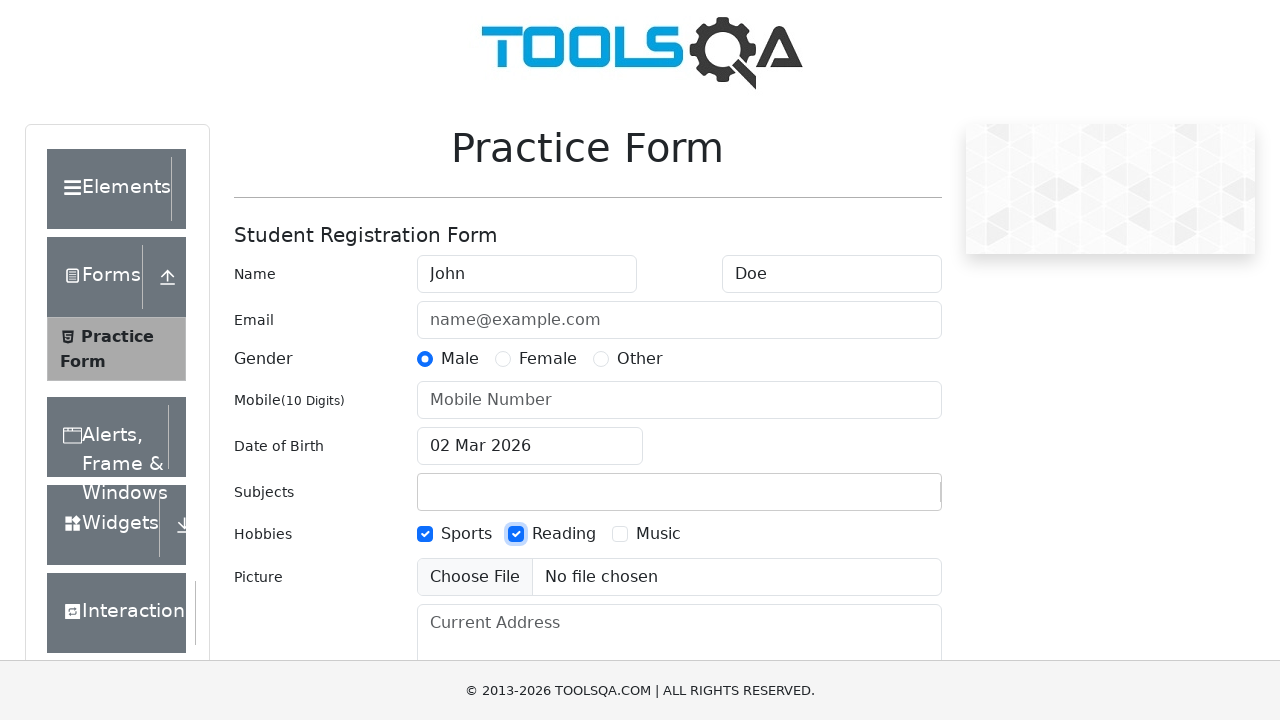

Verified last name field contains 'Doe'
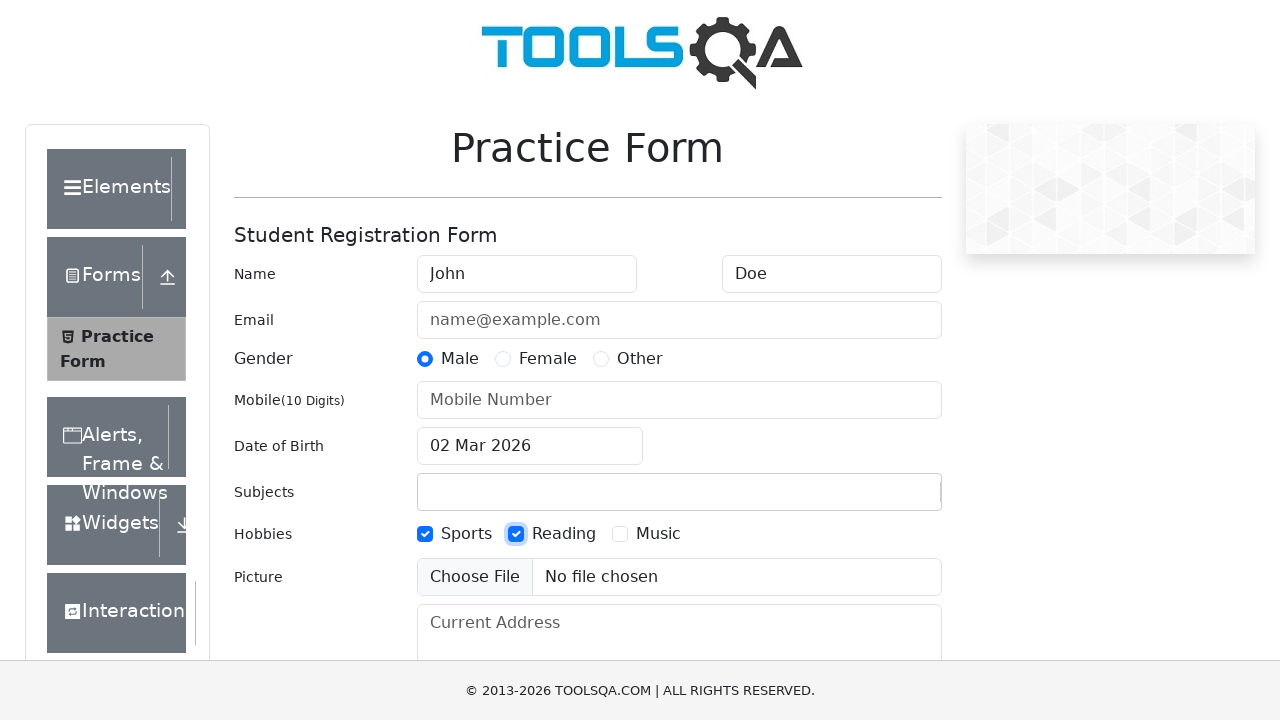

Verified 'Male' gender radio button is checked
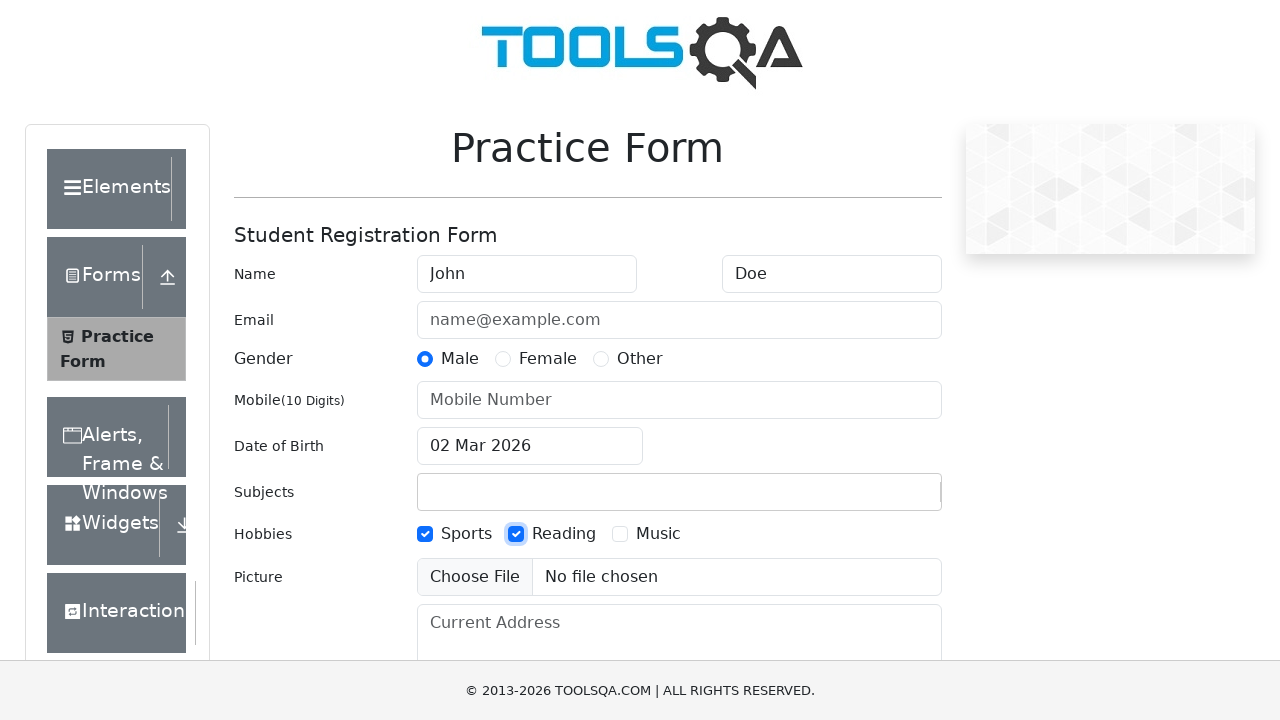

Verified 'Sports' hobby checkbox is checked
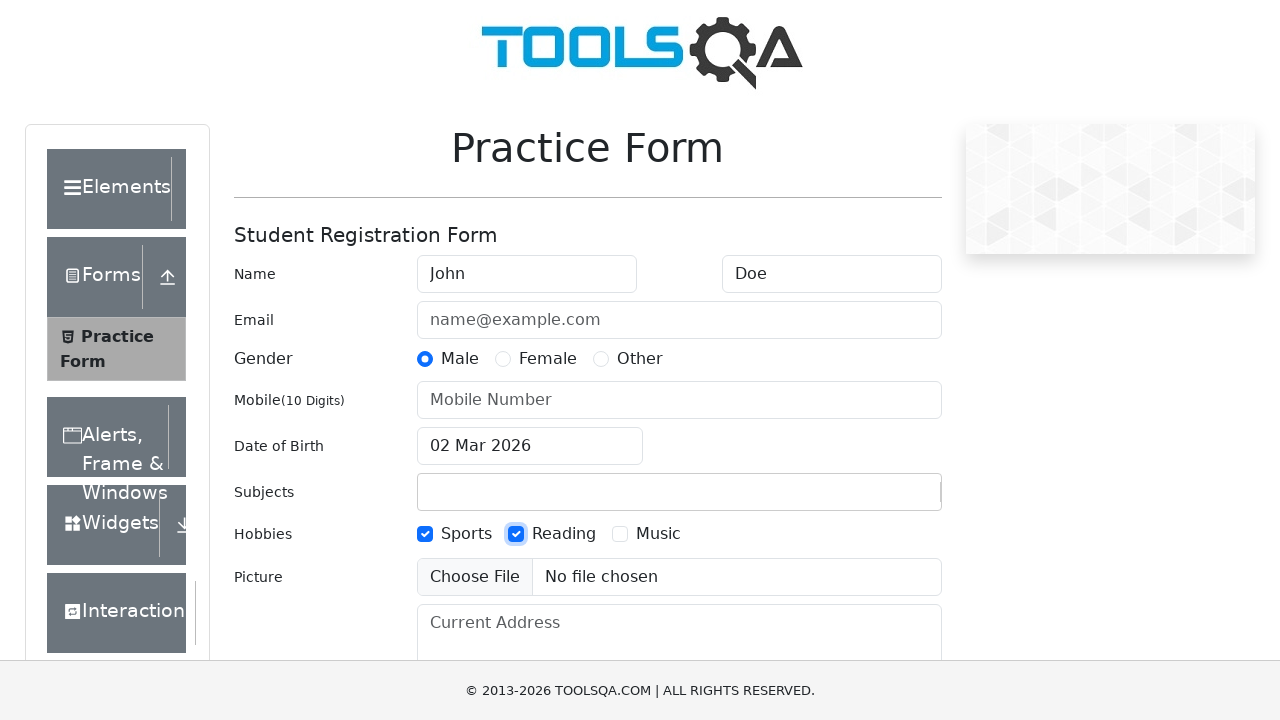

Verified 'Reading' hobby checkbox is checked
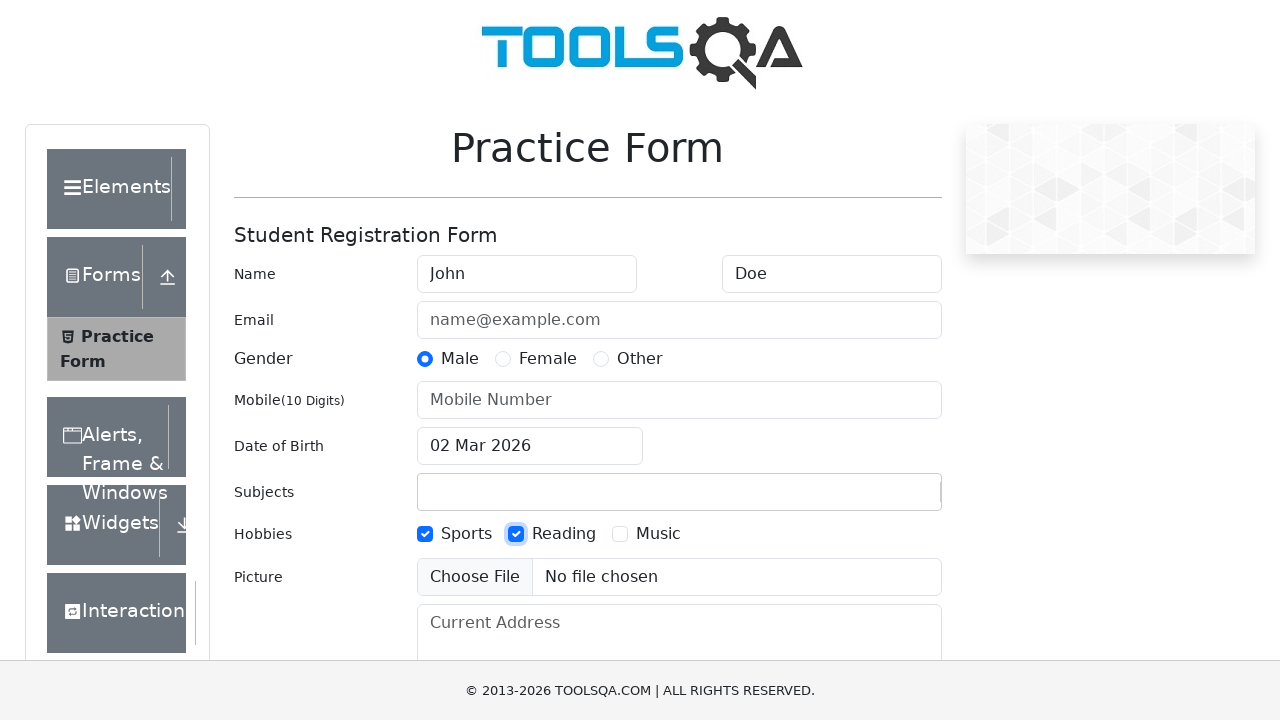

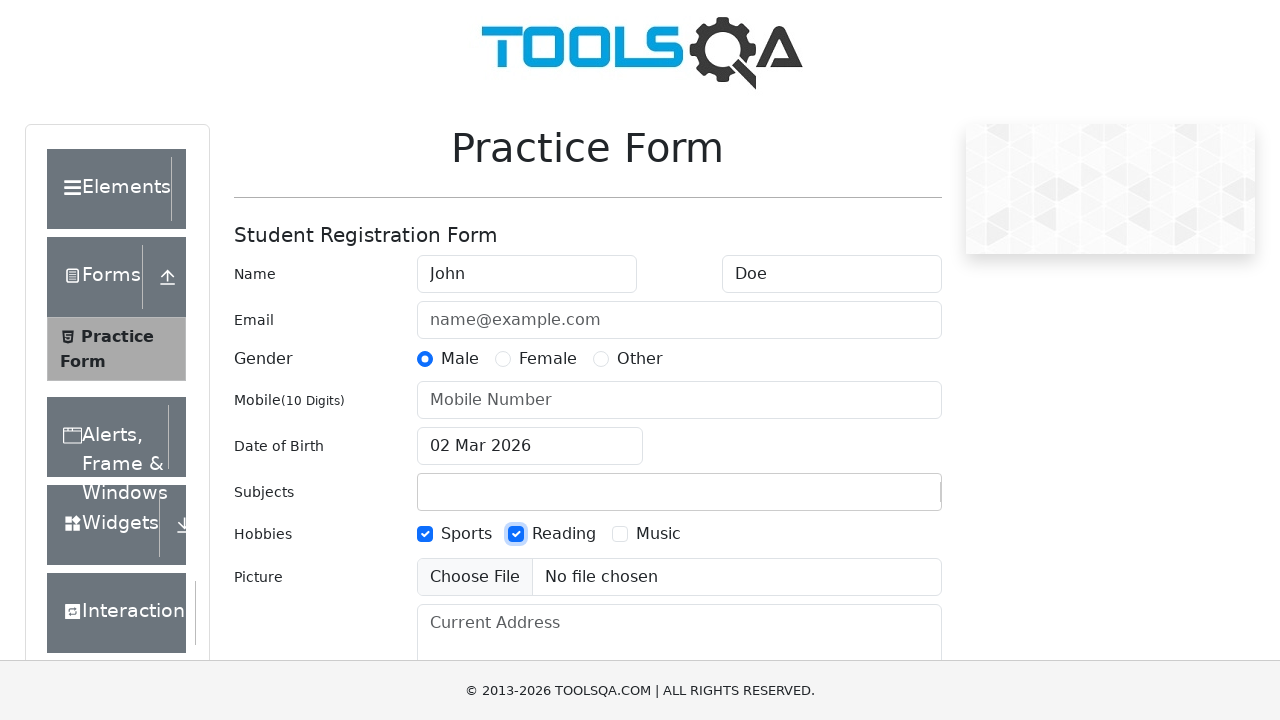